Navigates to the Steam store homepage and verifies that the main body container element is displayed

Starting URL: https://store.steampowered.com/

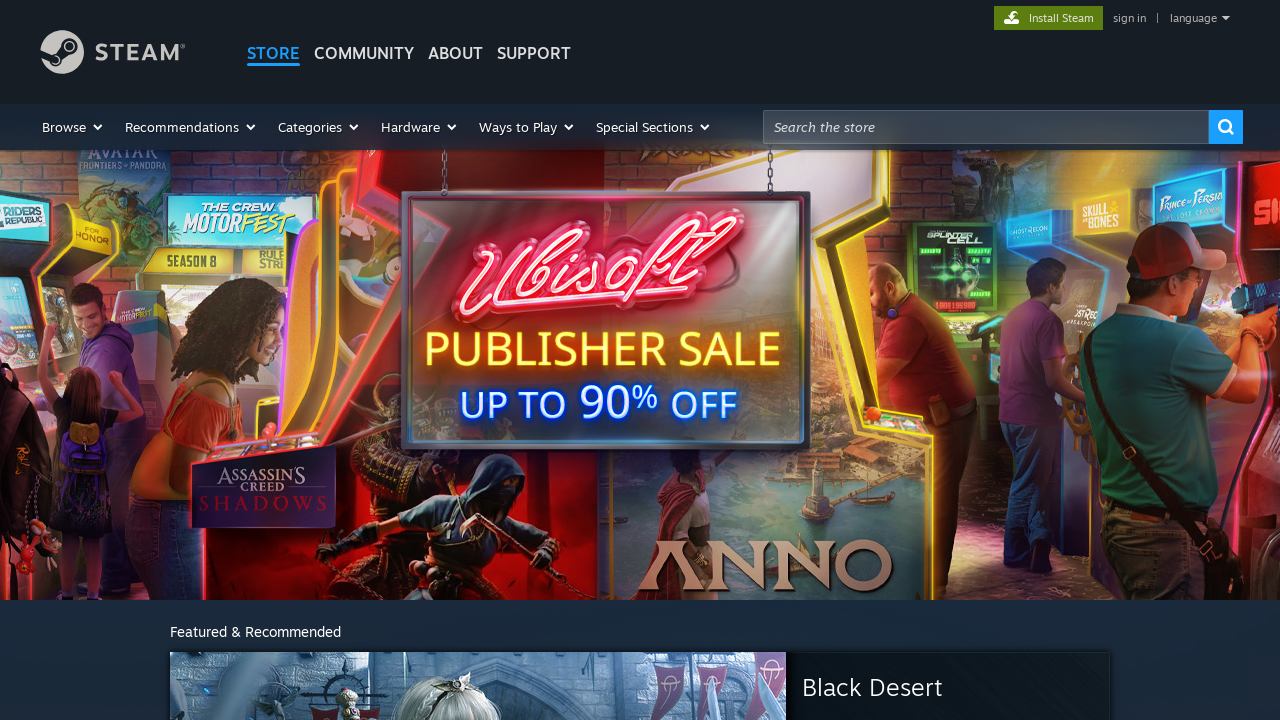

Navigated to Steam store homepage
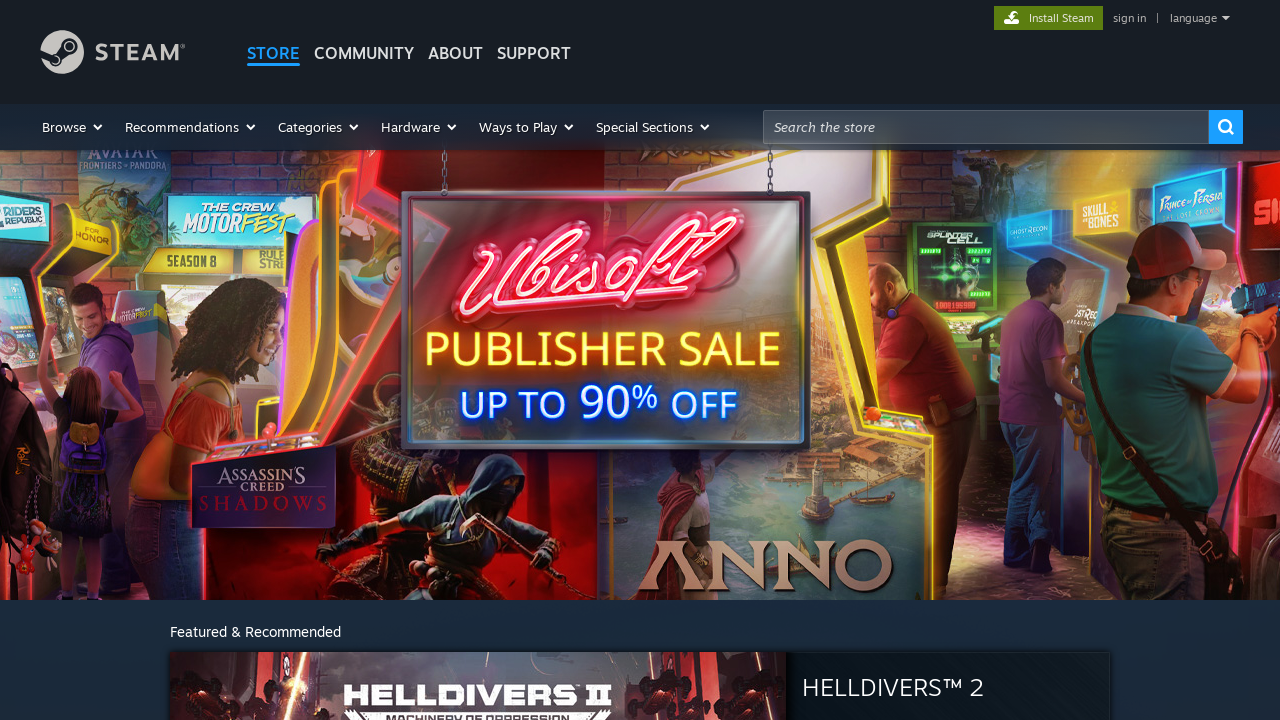

Main body container element is visible
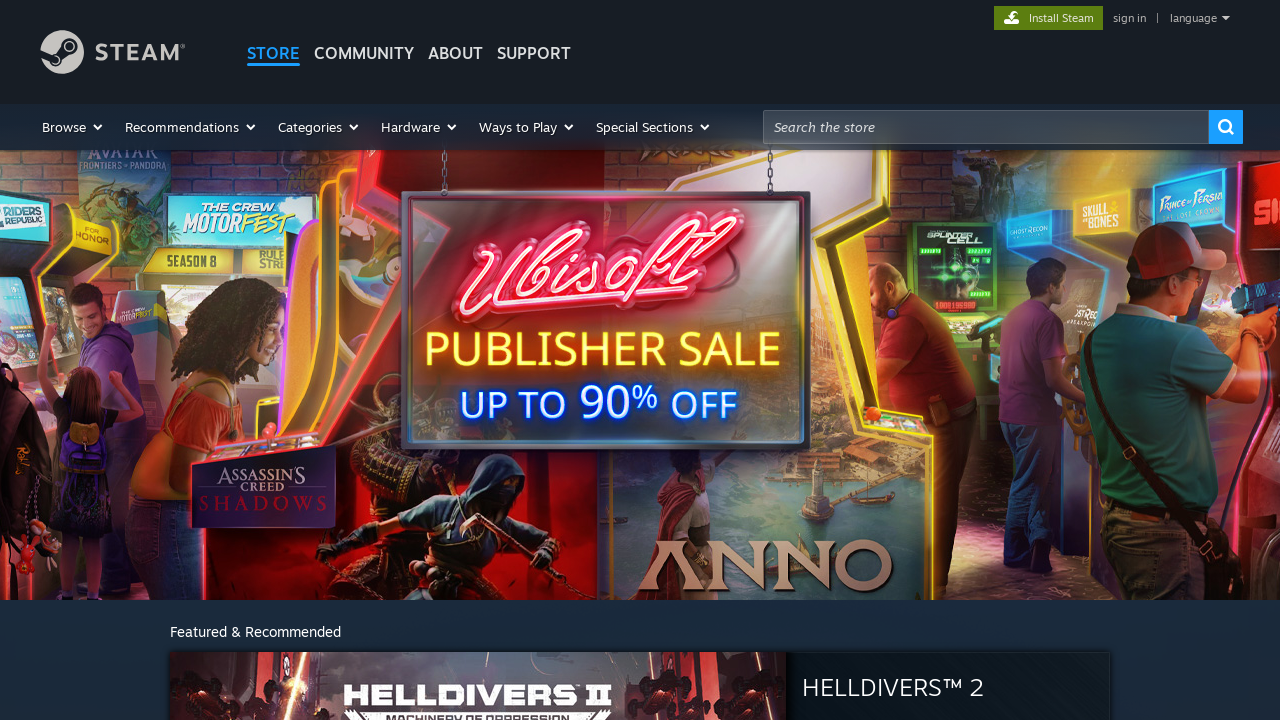

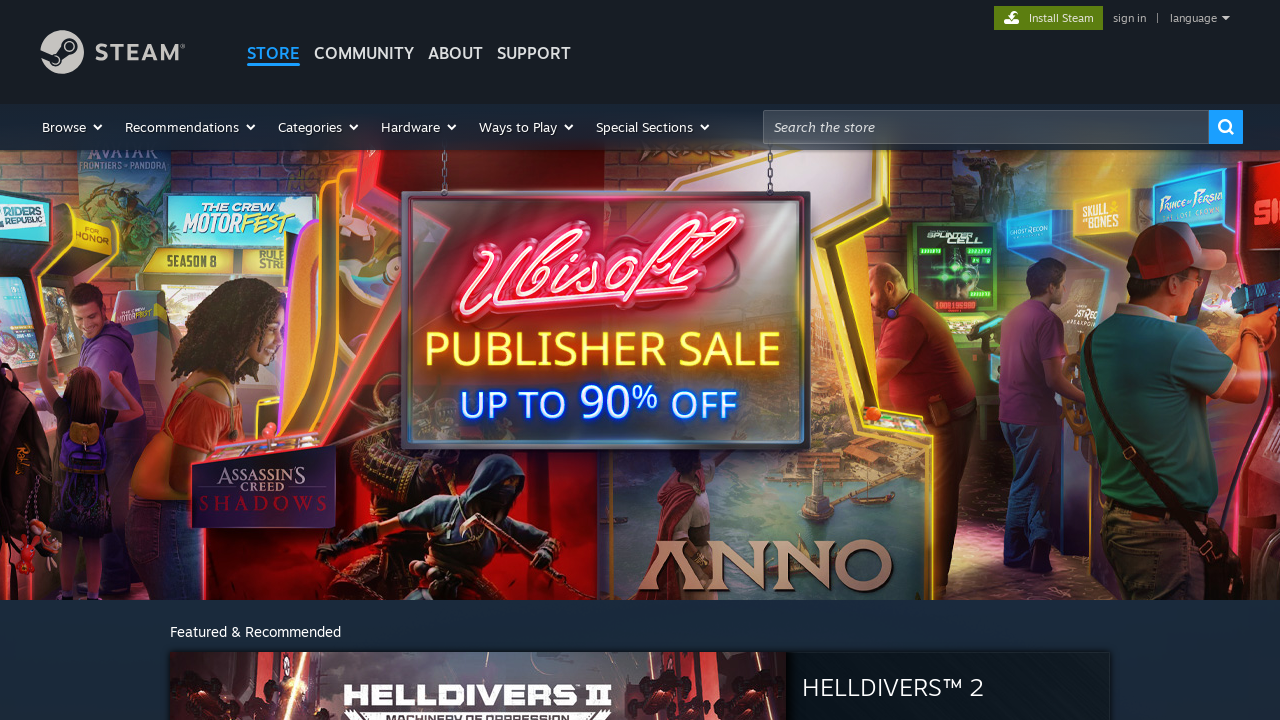